Tests drag and drop functionality by dragging an element from a source location and dropping it onto a target location

Starting URL: https://leafground.com/drag.xhtml

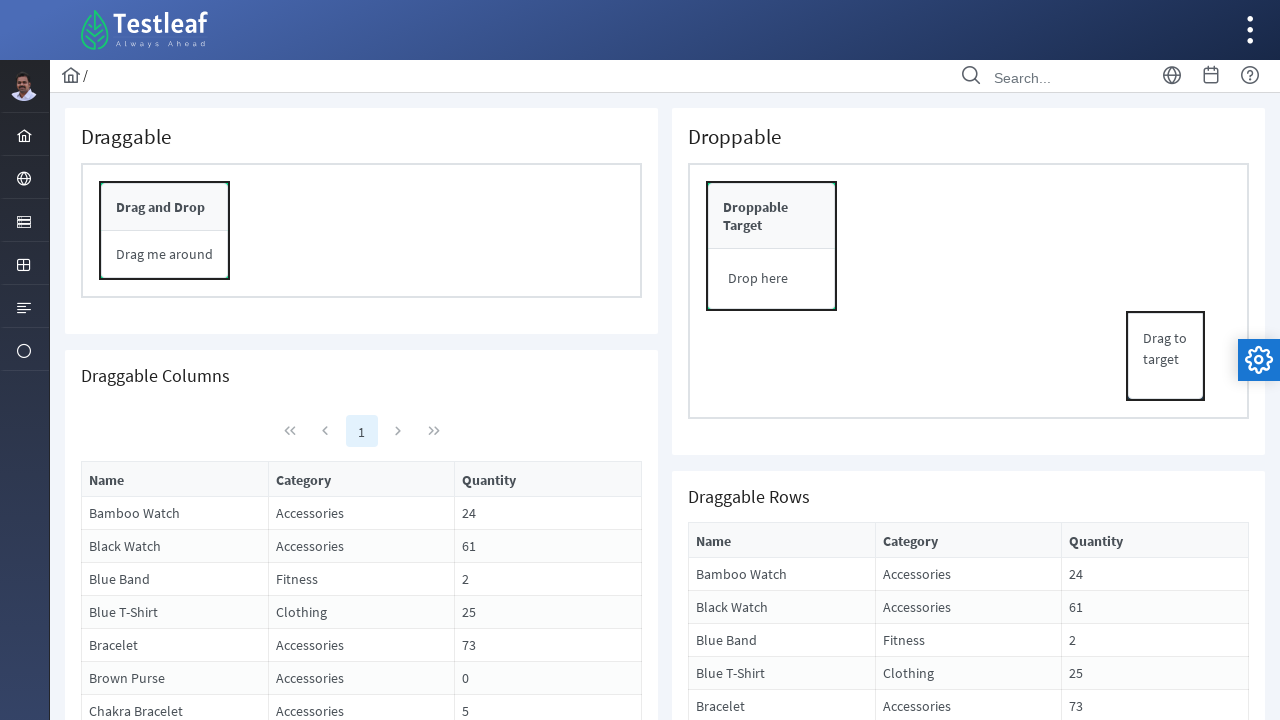

Located drag source element
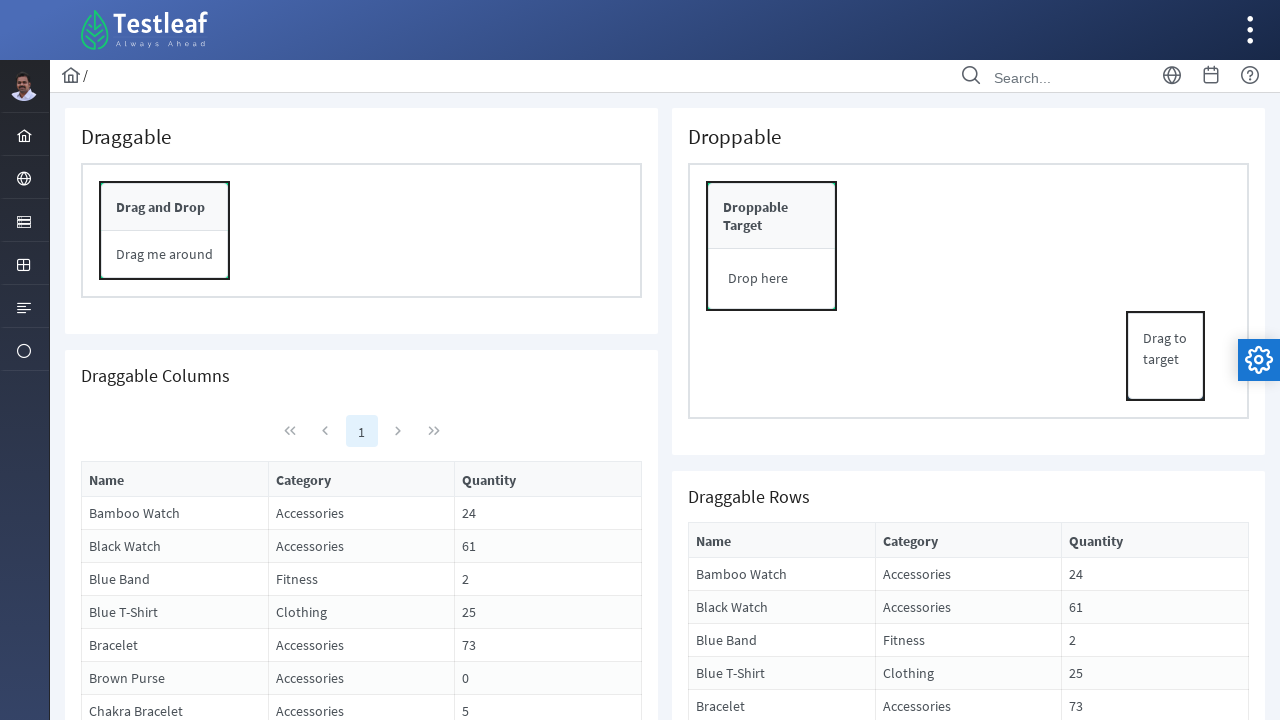

Located drop target element
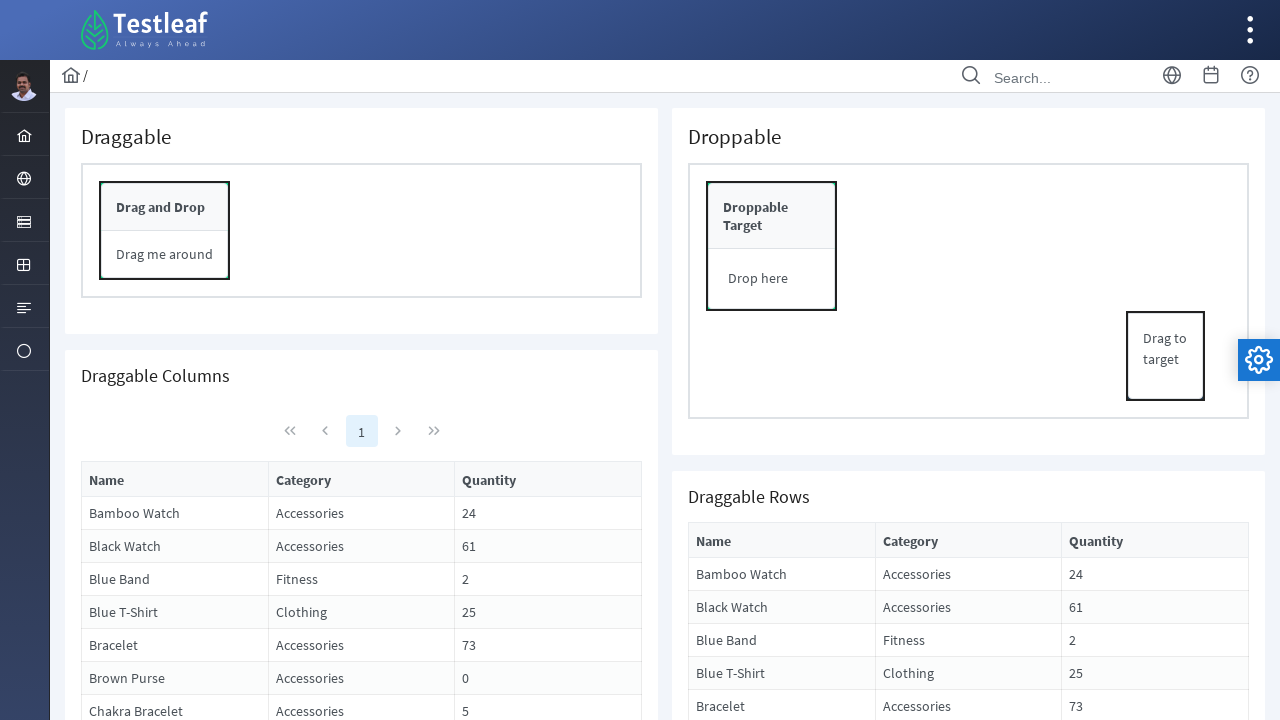

Dragged source element and dropped it onto target element at (772, 279)
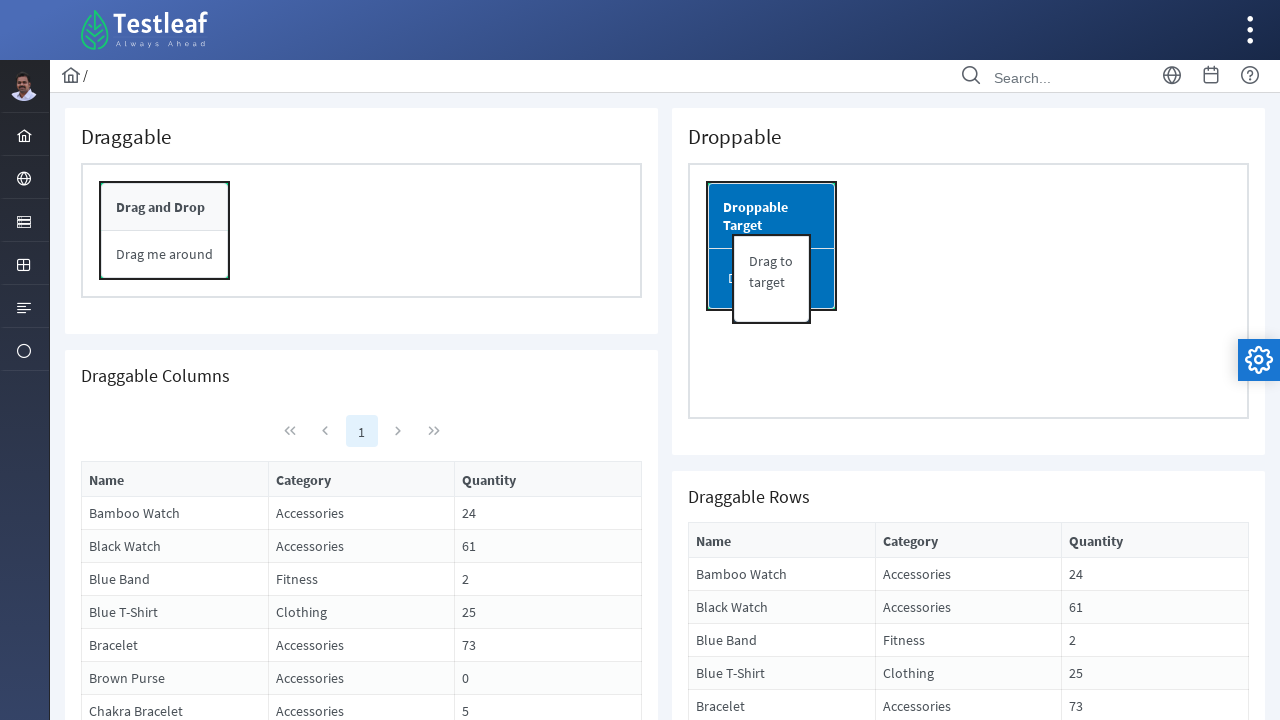

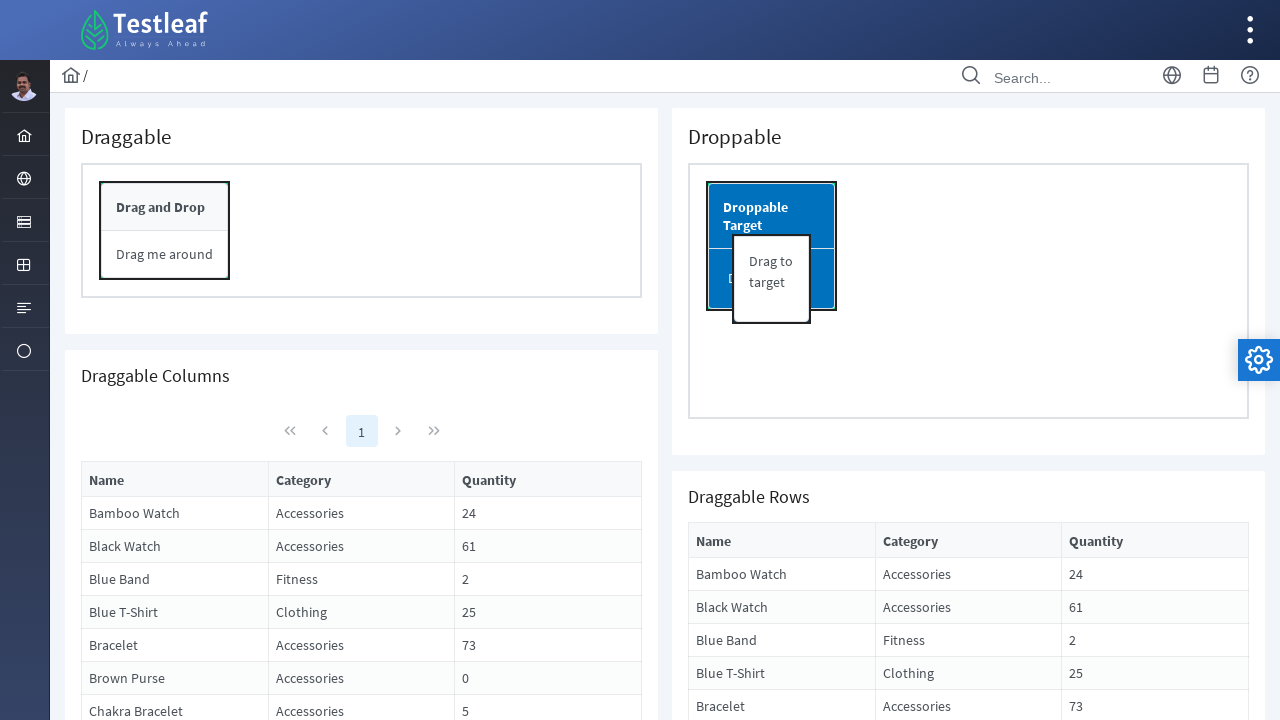